Tests basic browser navigation by visiting Tesla's website and then navigating back to the previous page

Starting URL: https://www.tesla.com

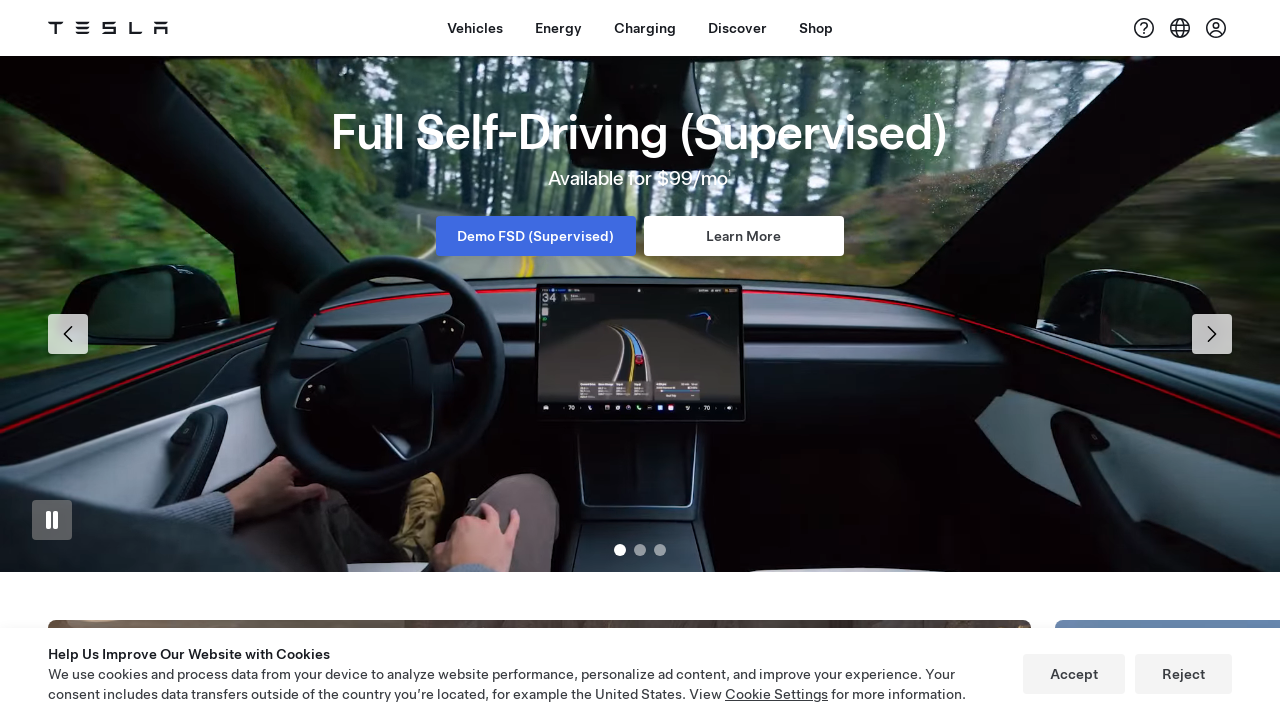

Navigated to Tesla's website at https://www.tesla.com
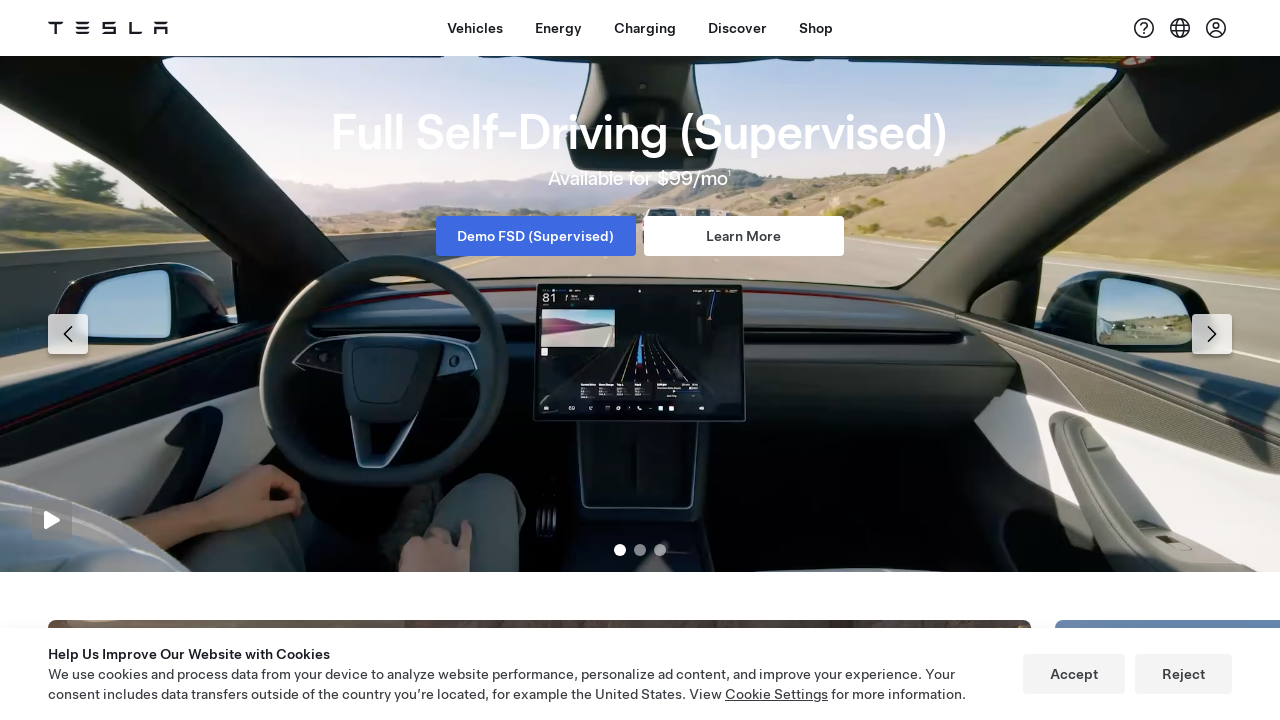

Navigated back to previous page
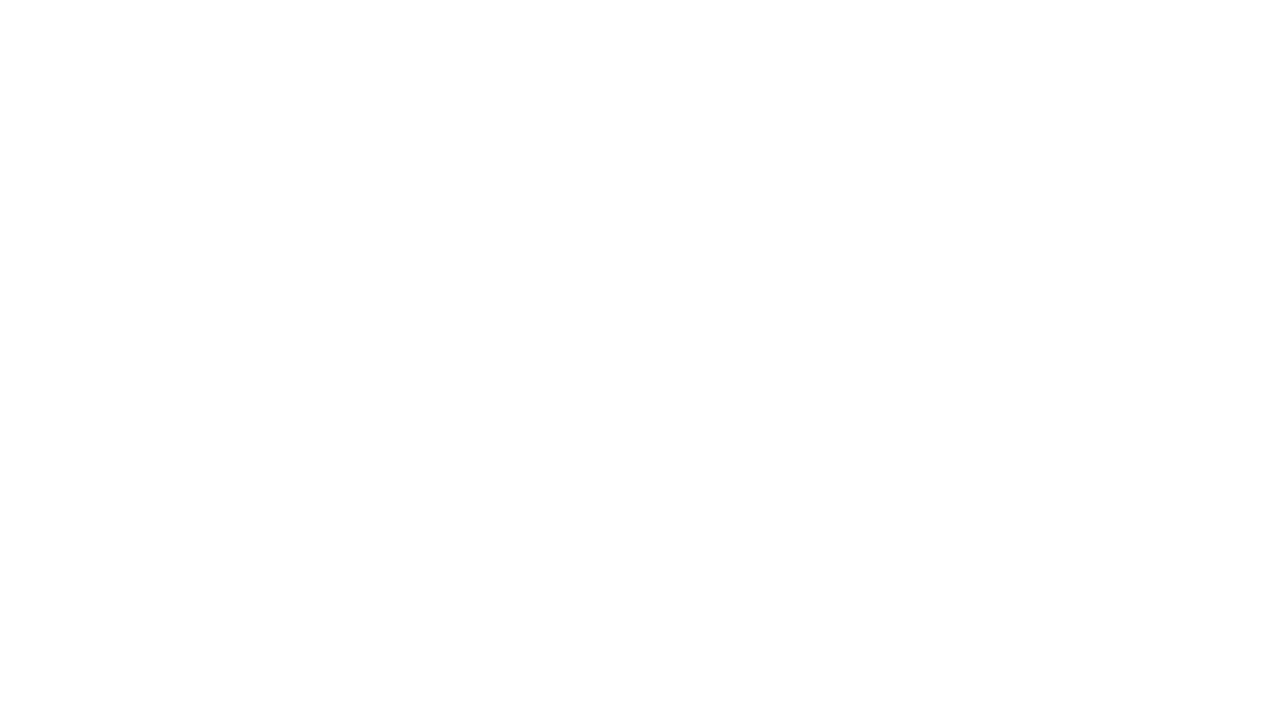

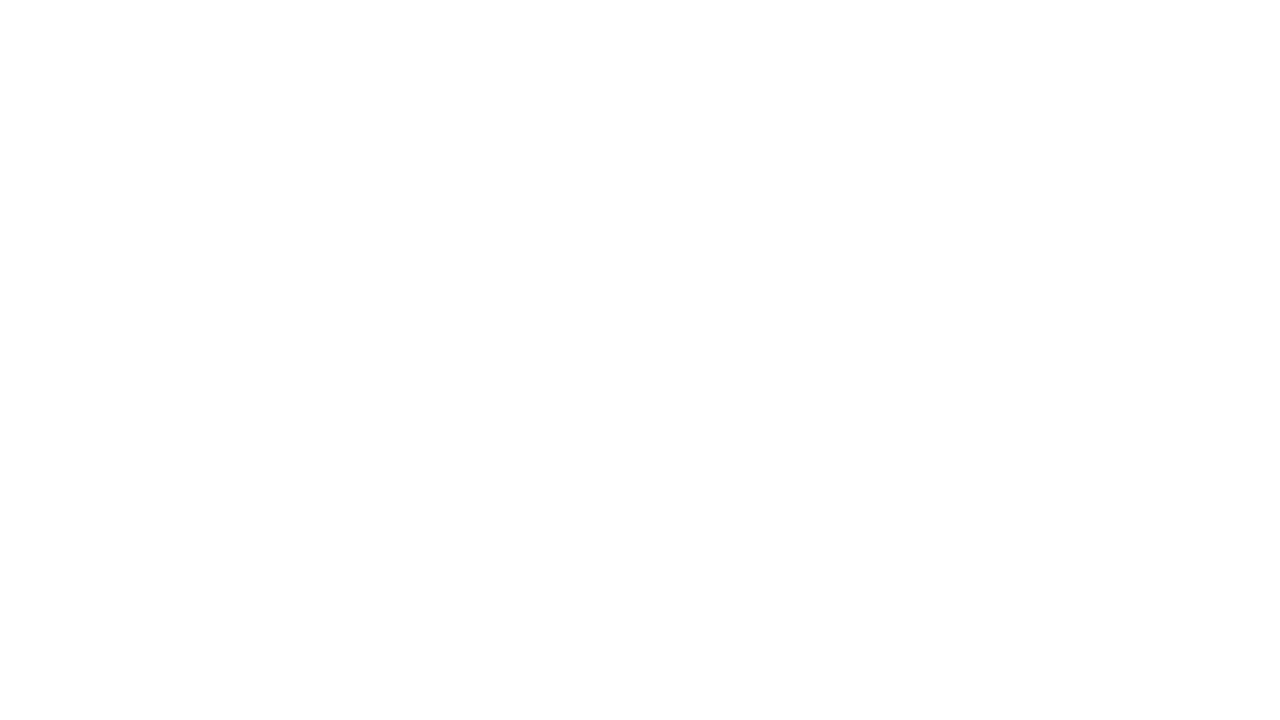